Tests that entered text is trimmed when editing a todo item

Starting URL: https://demo.playwright.dev/todomvc

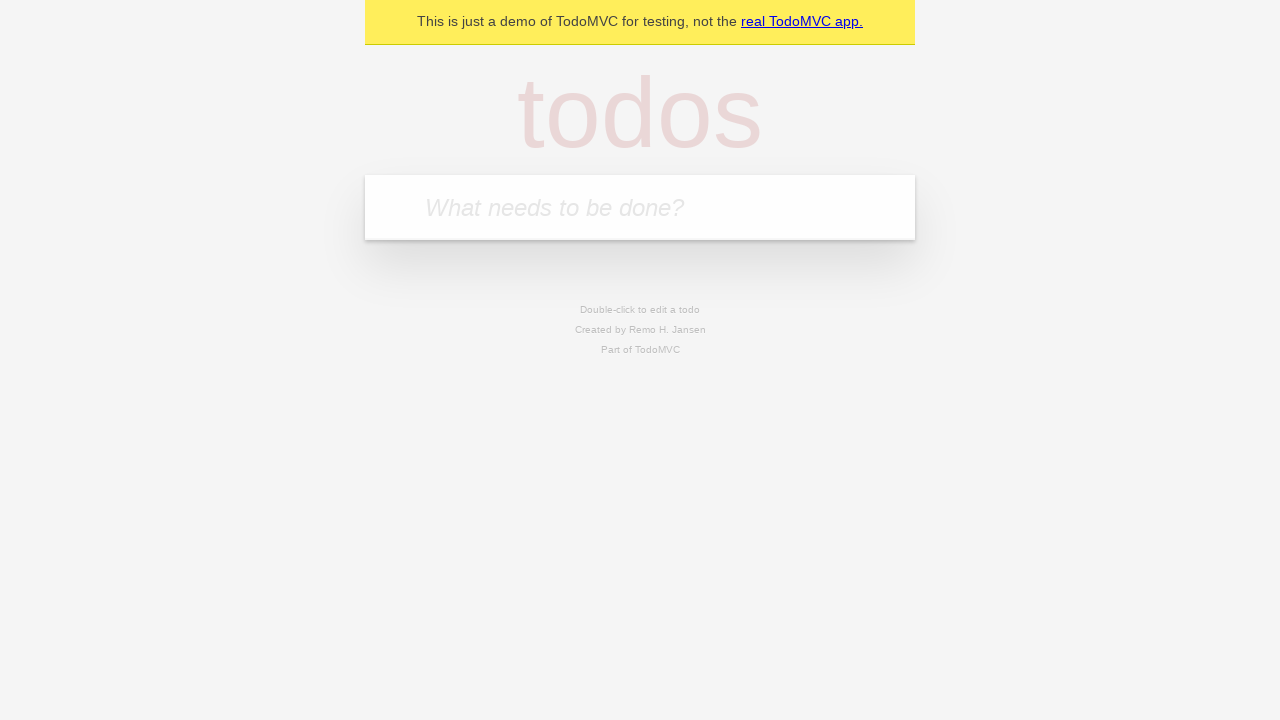

Filled new todo input with 'buy some cheese' on internal:attr=[placeholder="What needs to be done?"i]
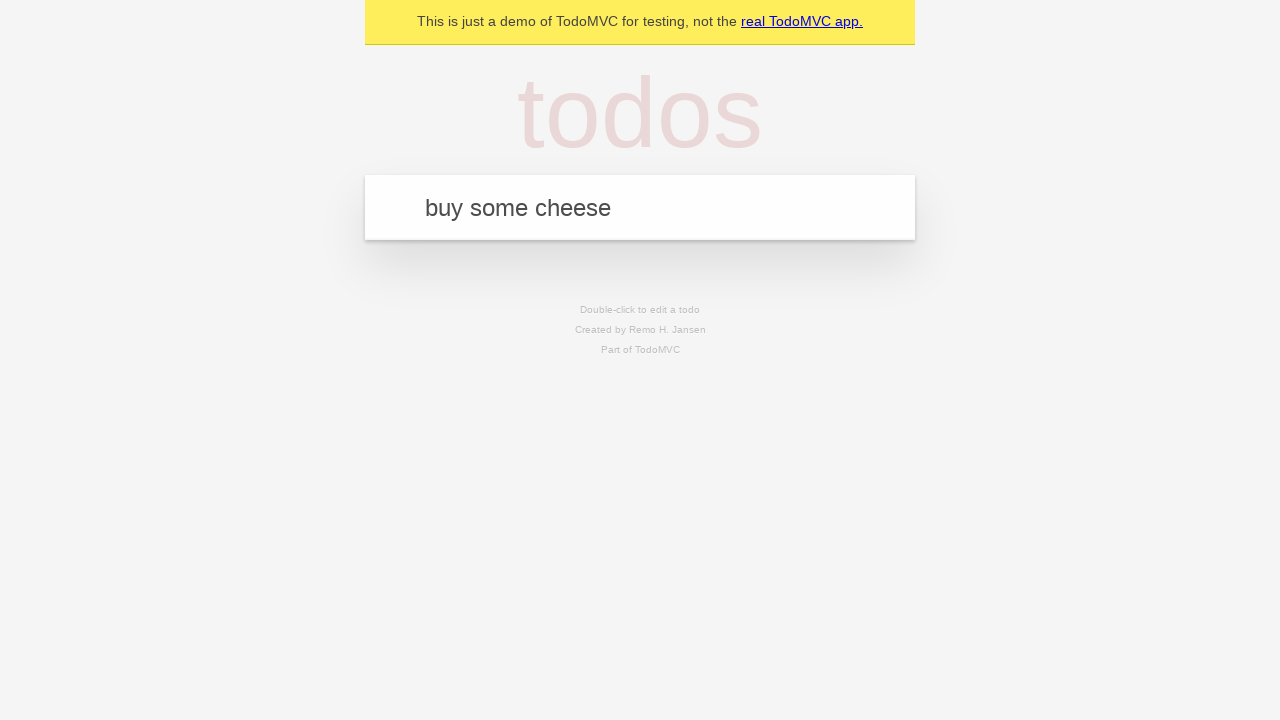

Pressed Enter to create todo 'buy some cheese' on internal:attr=[placeholder="What needs to be done?"i]
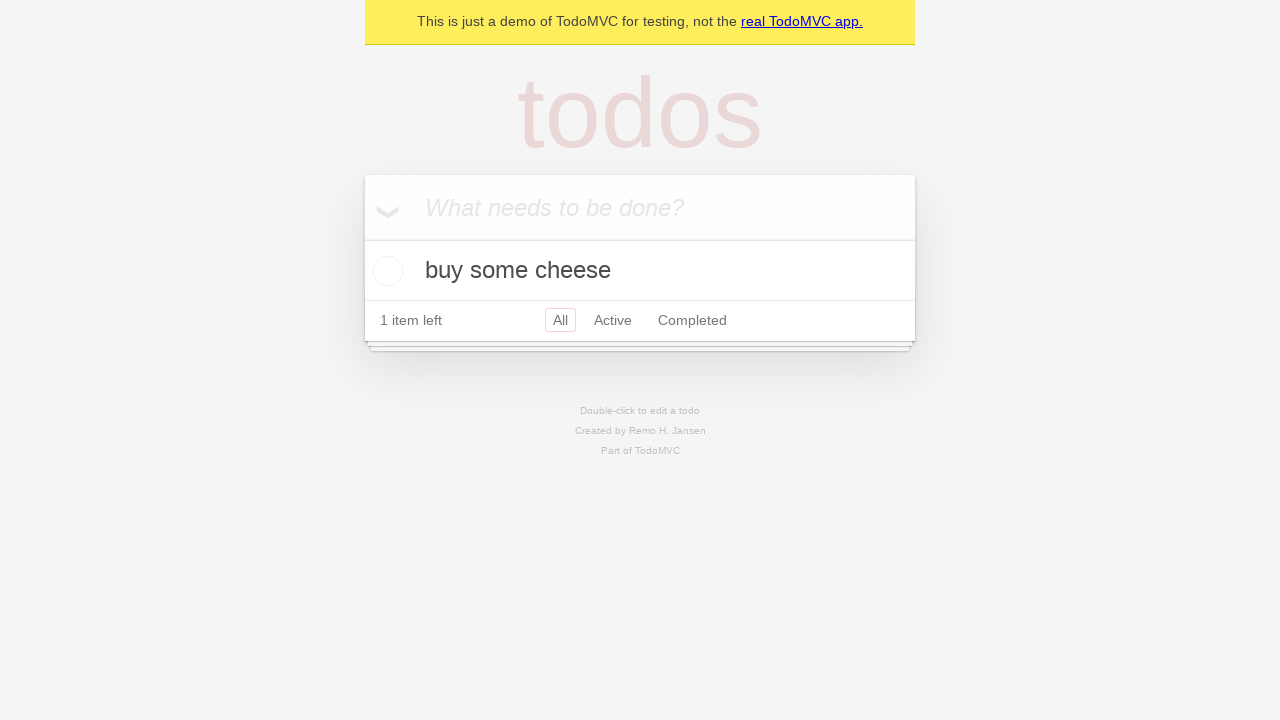

Filled new todo input with 'feed the cat' on internal:attr=[placeholder="What needs to be done?"i]
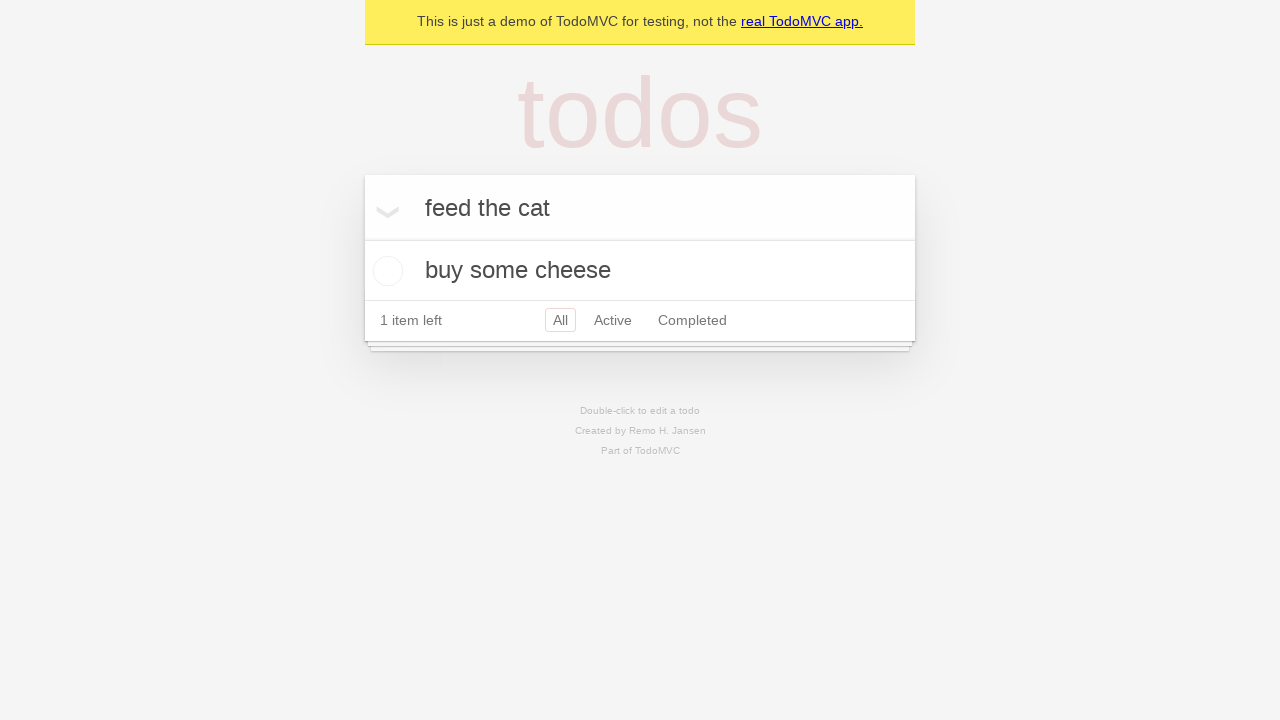

Pressed Enter to create todo 'feed the cat' on internal:attr=[placeholder="What needs to be done?"i]
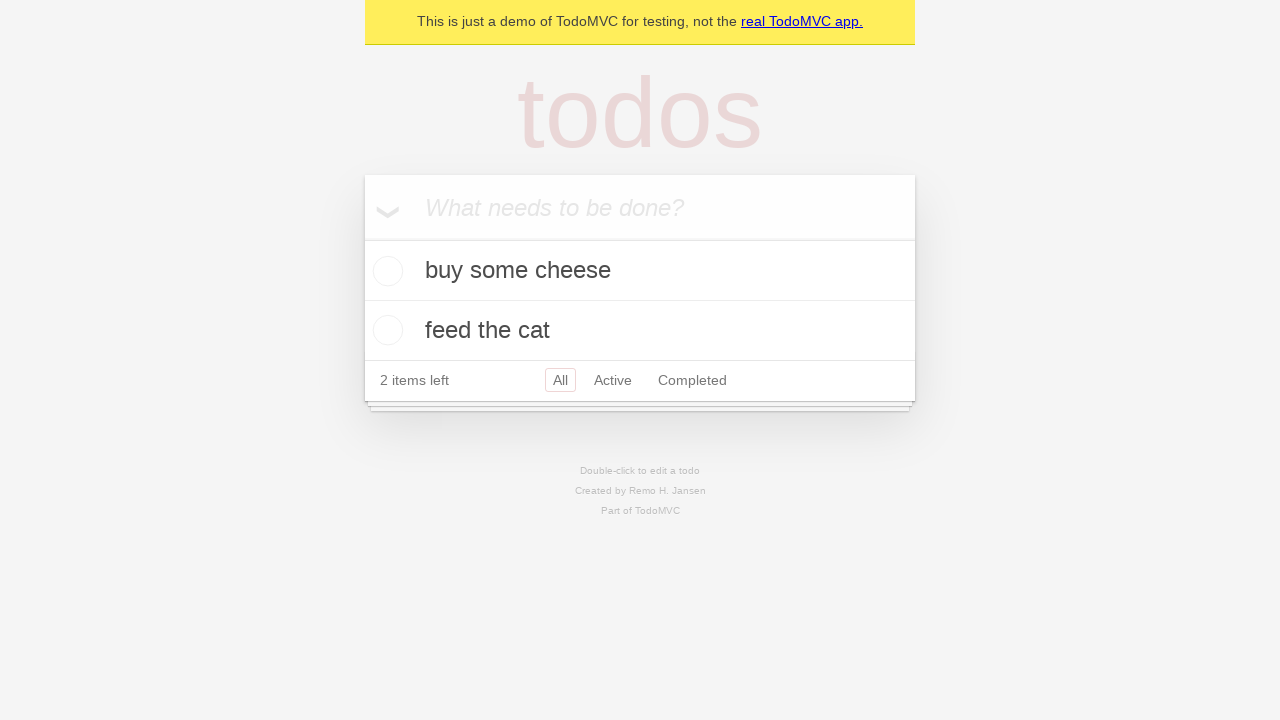

Filled new todo input with 'book a doctors appointment' on internal:attr=[placeholder="What needs to be done?"i]
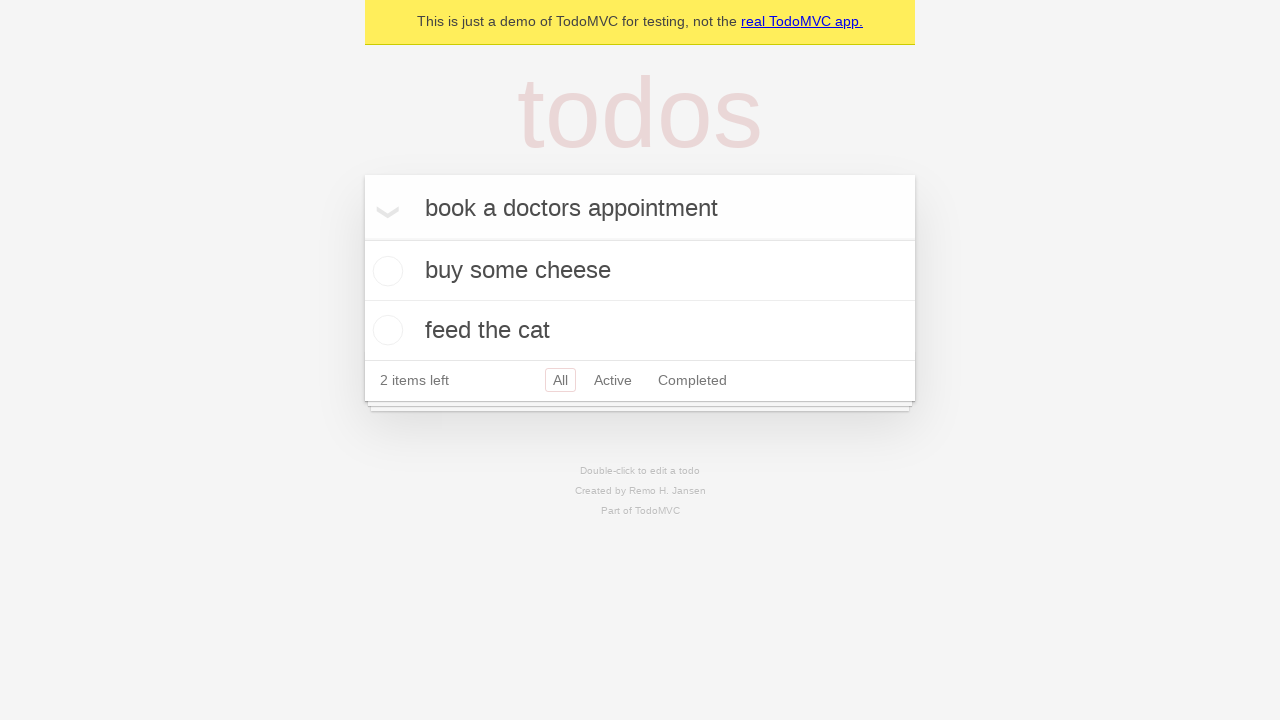

Pressed Enter to create todo 'book a doctors appointment' on internal:attr=[placeholder="What needs to be done?"i]
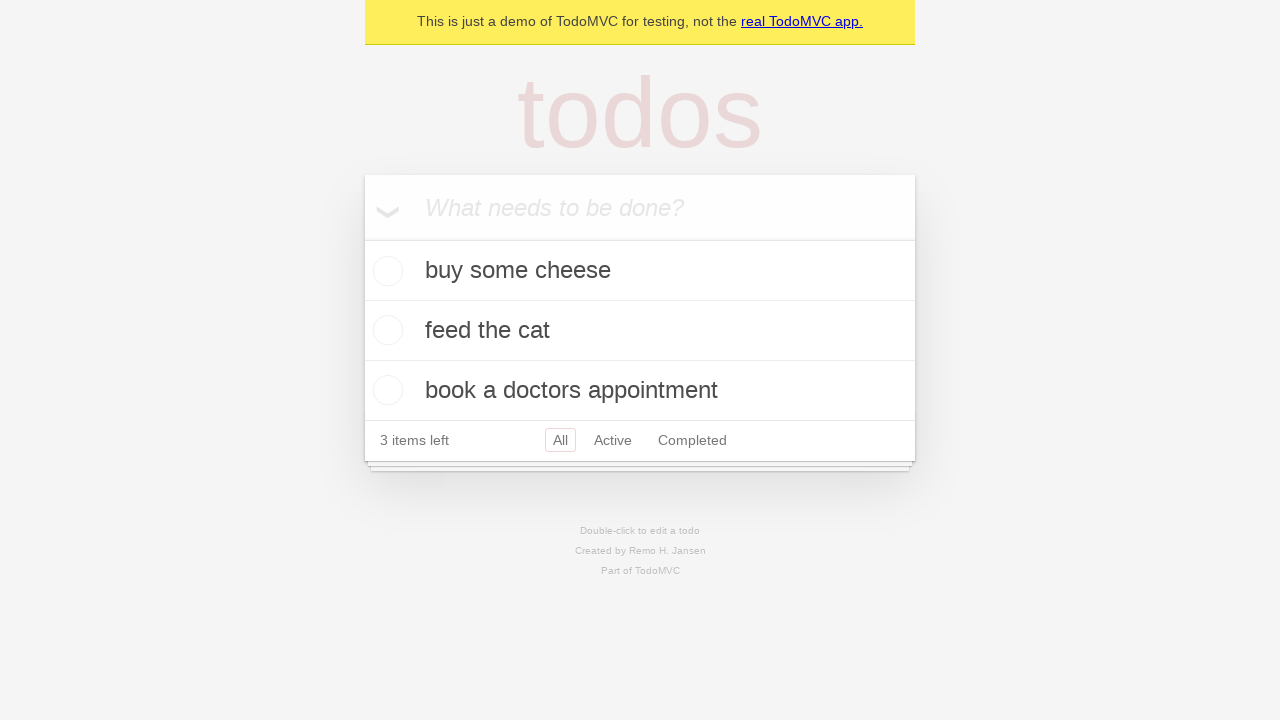

Double-clicked second todo item to enter edit mode at (640, 331) on internal:testid=[data-testid="todo-item"s] >> nth=1
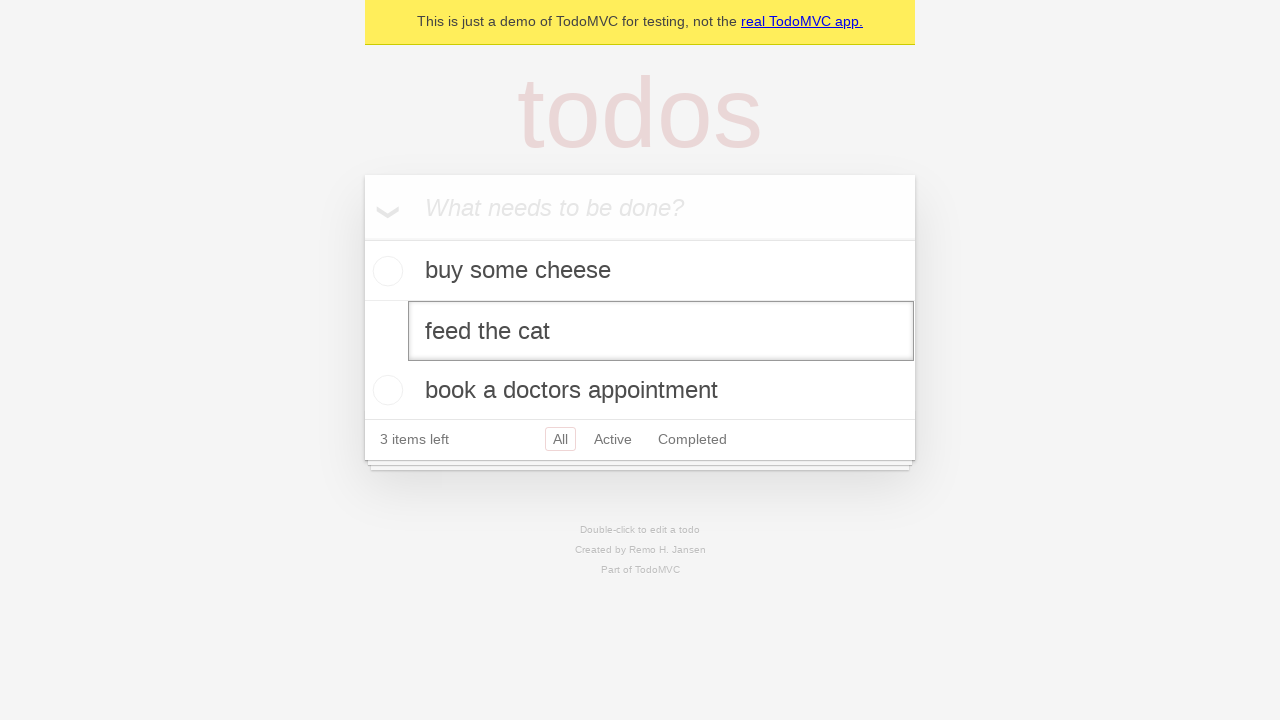

Filled edit input with text containing leading and trailing spaces on internal:testid=[data-testid="todo-item"s] >> nth=1 >> internal:role=textbox[nam
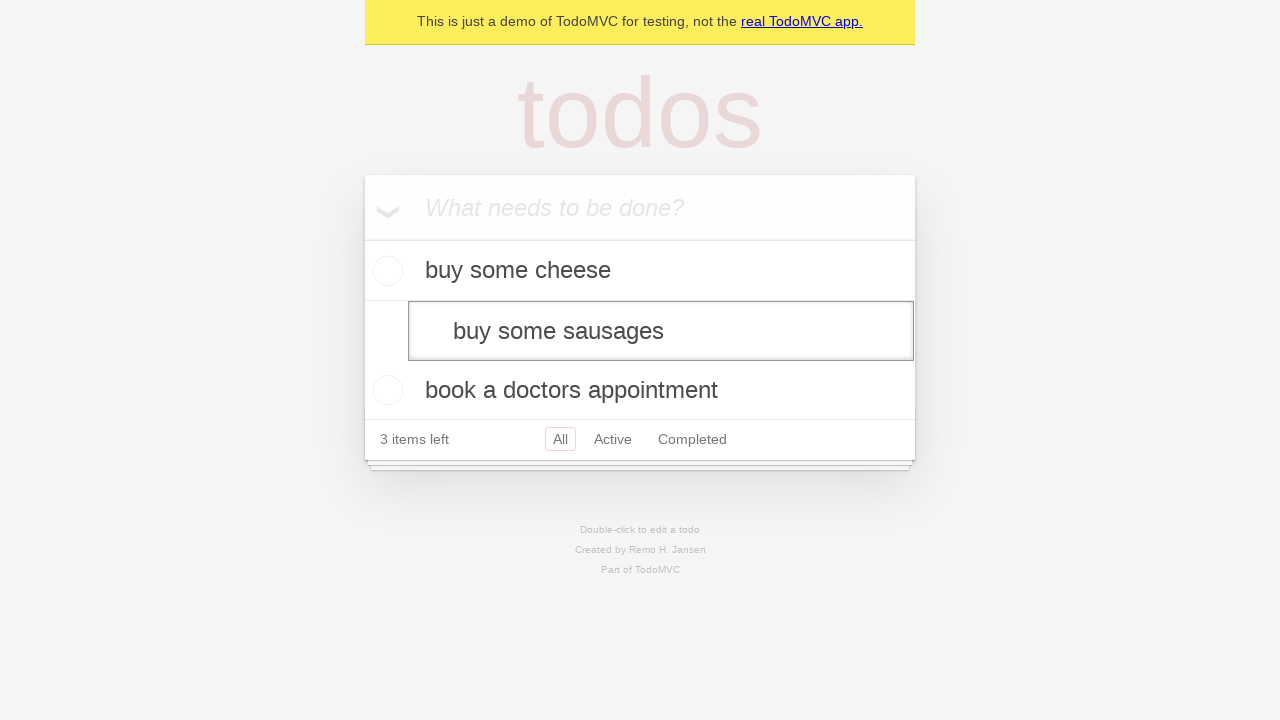

Pressed Enter to confirm edited todo - text should be trimmed on internal:testid=[data-testid="todo-item"s] >> nth=1 >> internal:role=textbox[nam
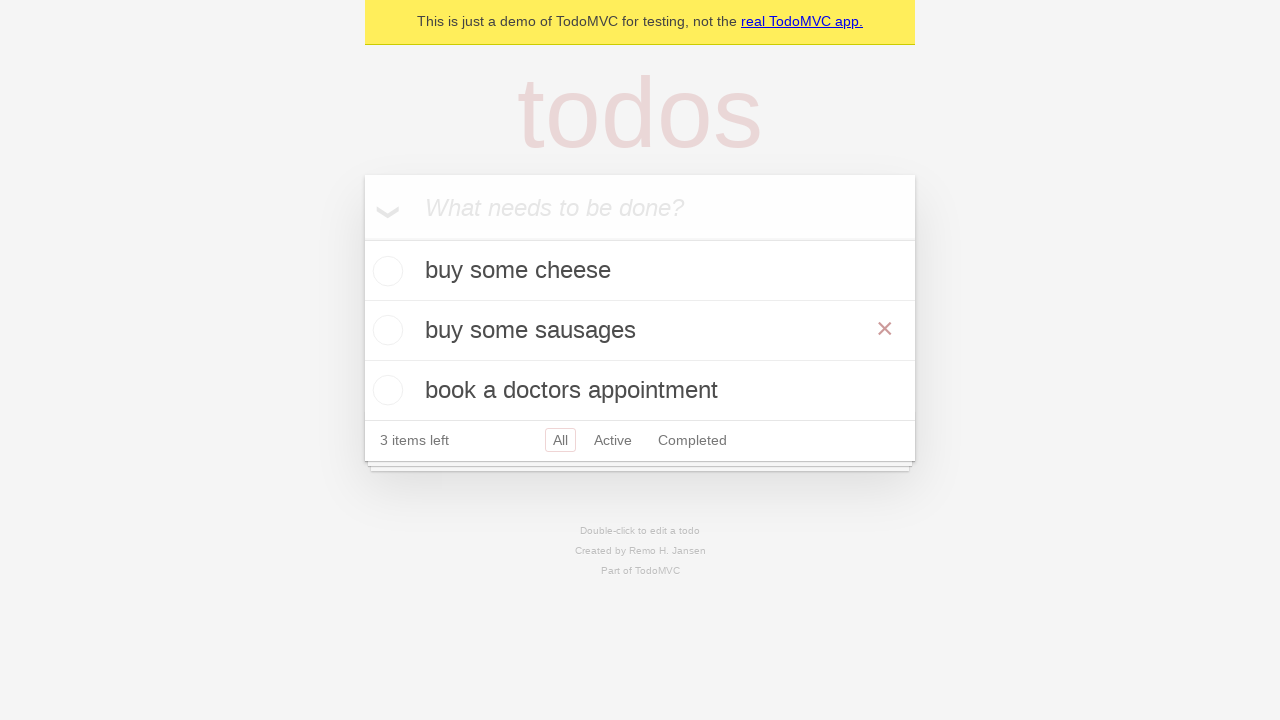

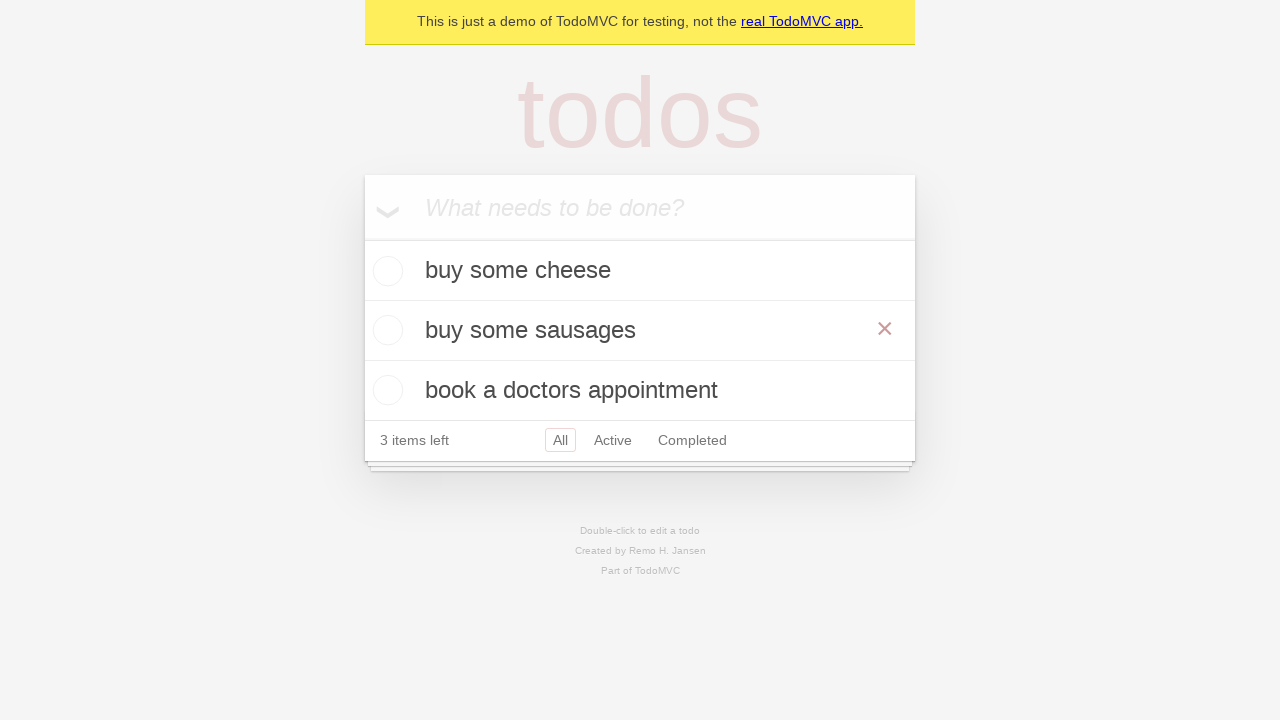